Navigates to a Lululemon product page and checks if the product is in stock by verifying whether a size notification error element is present on the page.

Starting URL: https://shop.lululemon.com/p/men-shorts/Pace-Breaker-Short-5-Lined/_/prod10080318?color=0001&sz=XS

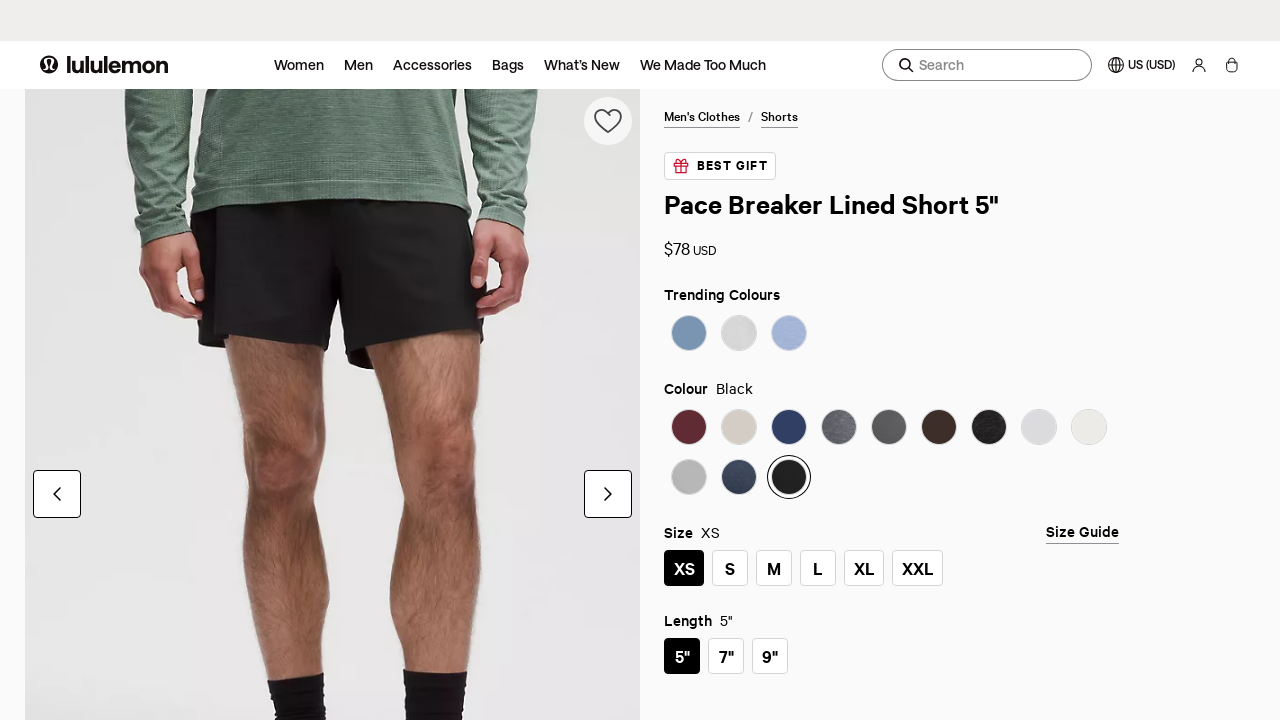

Waited for page to reach network idle state
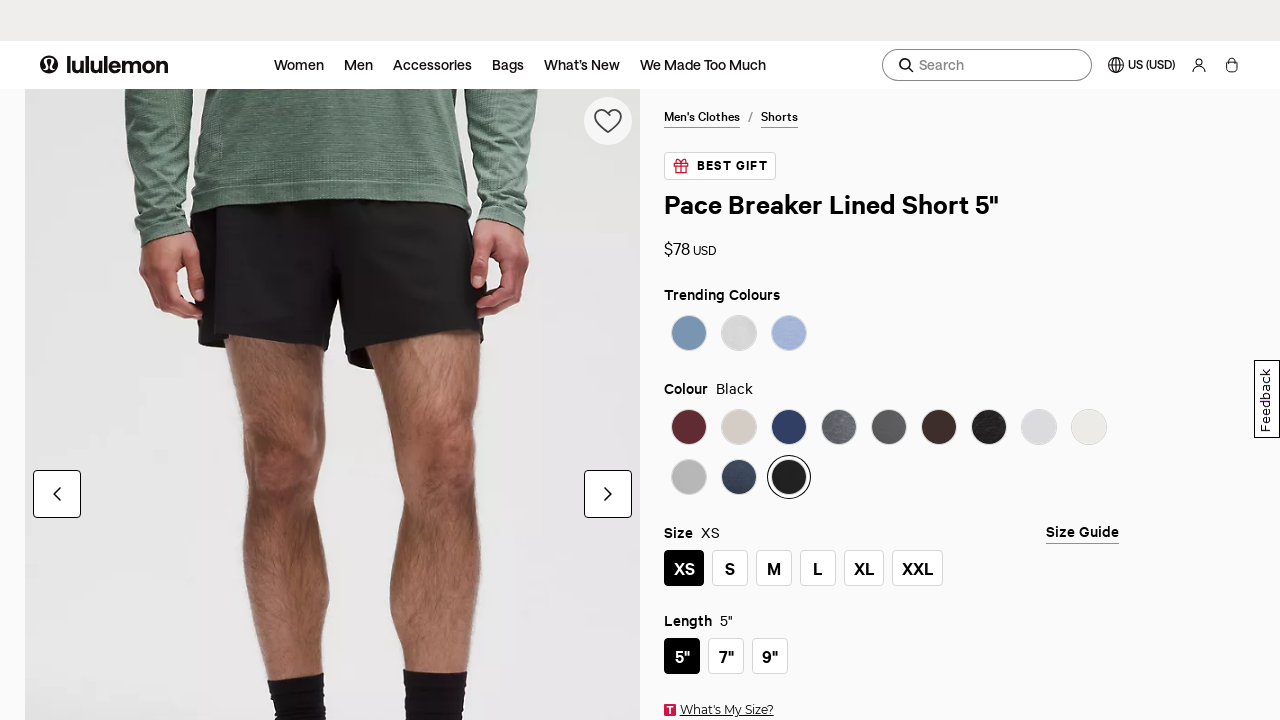

Located size notification error element selector
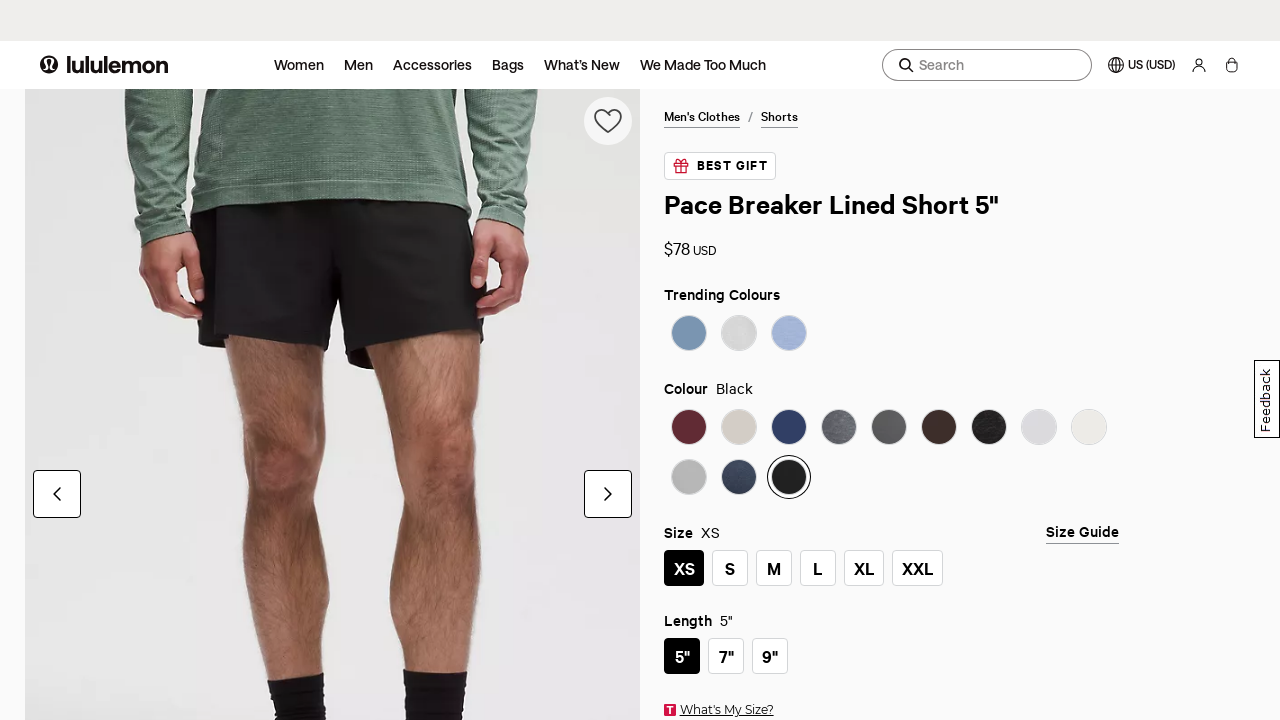

Waited 3 seconds for dynamic content to load
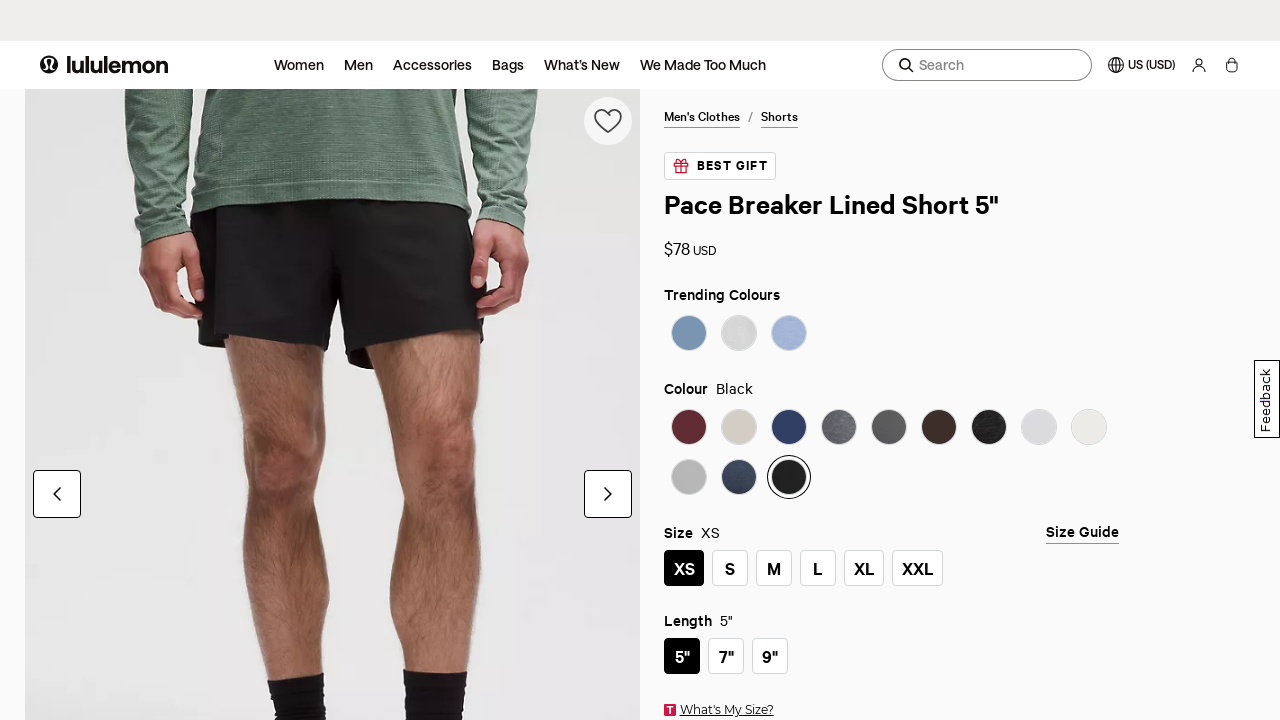

Verified page loaded by waiting for body element
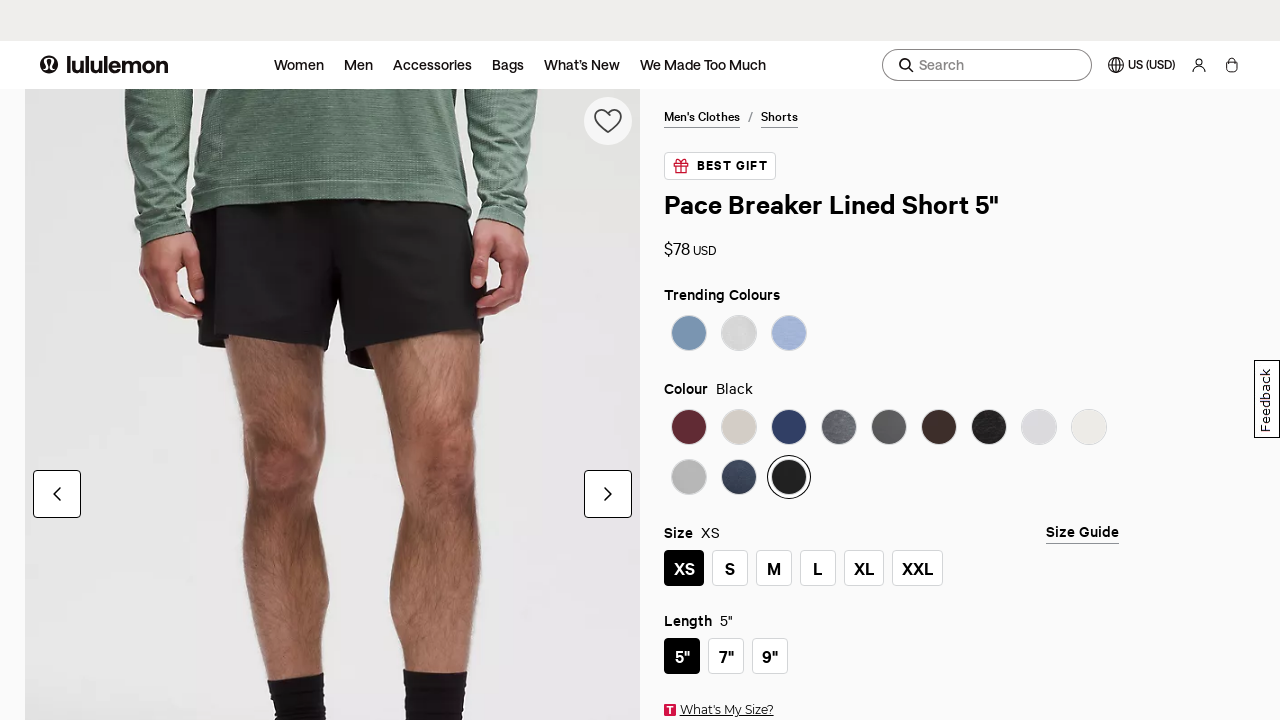

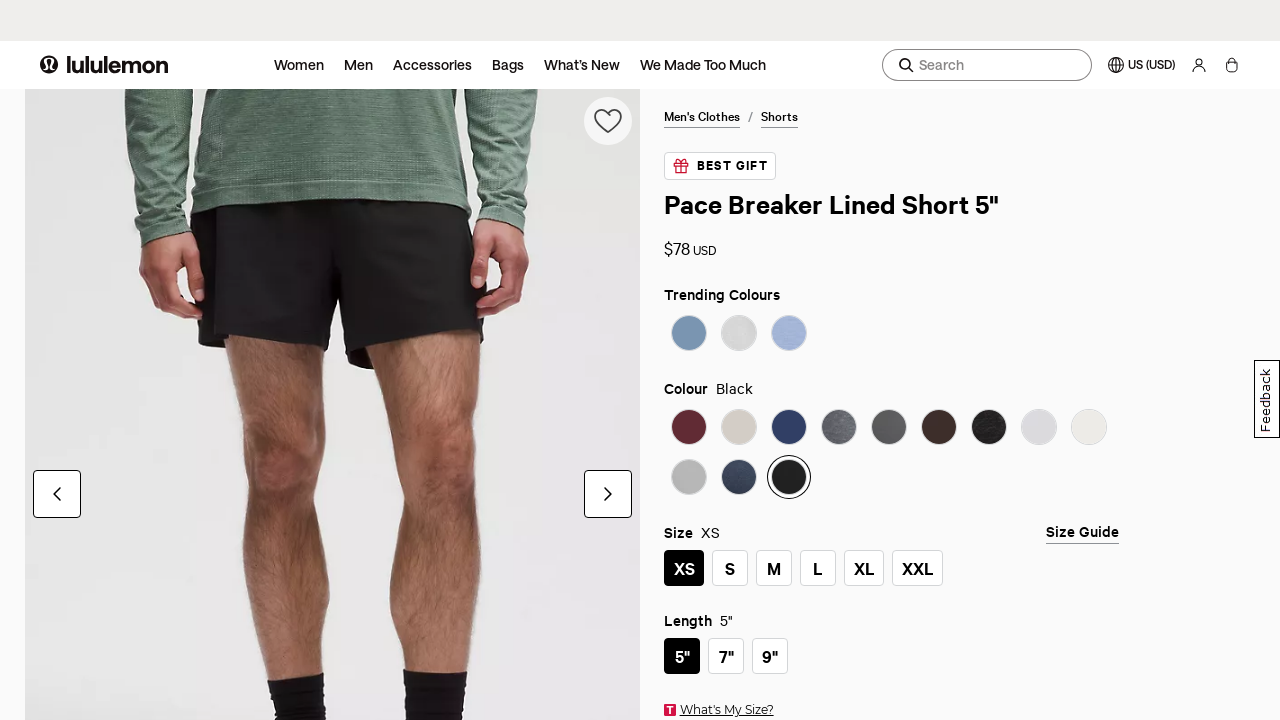